Tests window handling by clicking a link that opens a new window, switching between windows, and closing child windows.

Starting URL: https://opensource-demo.orangehrmlive.com/web/index.php/auth/login

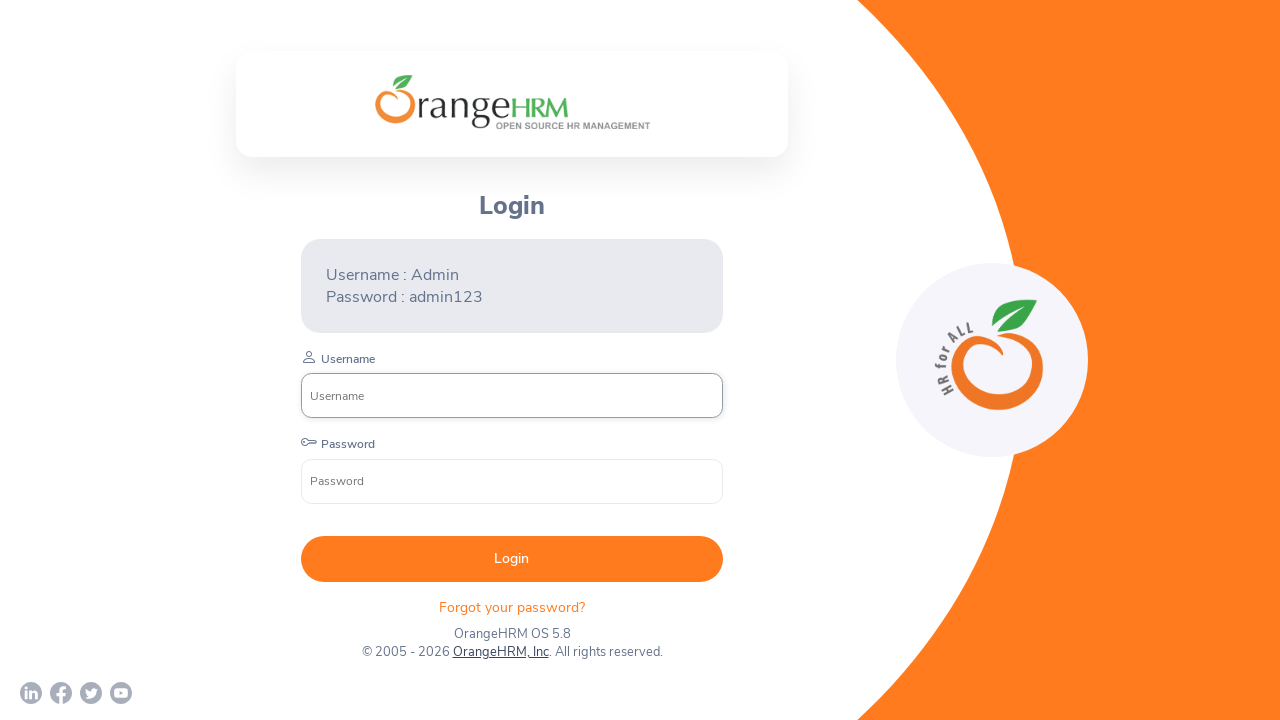

Retrieved initial page URL
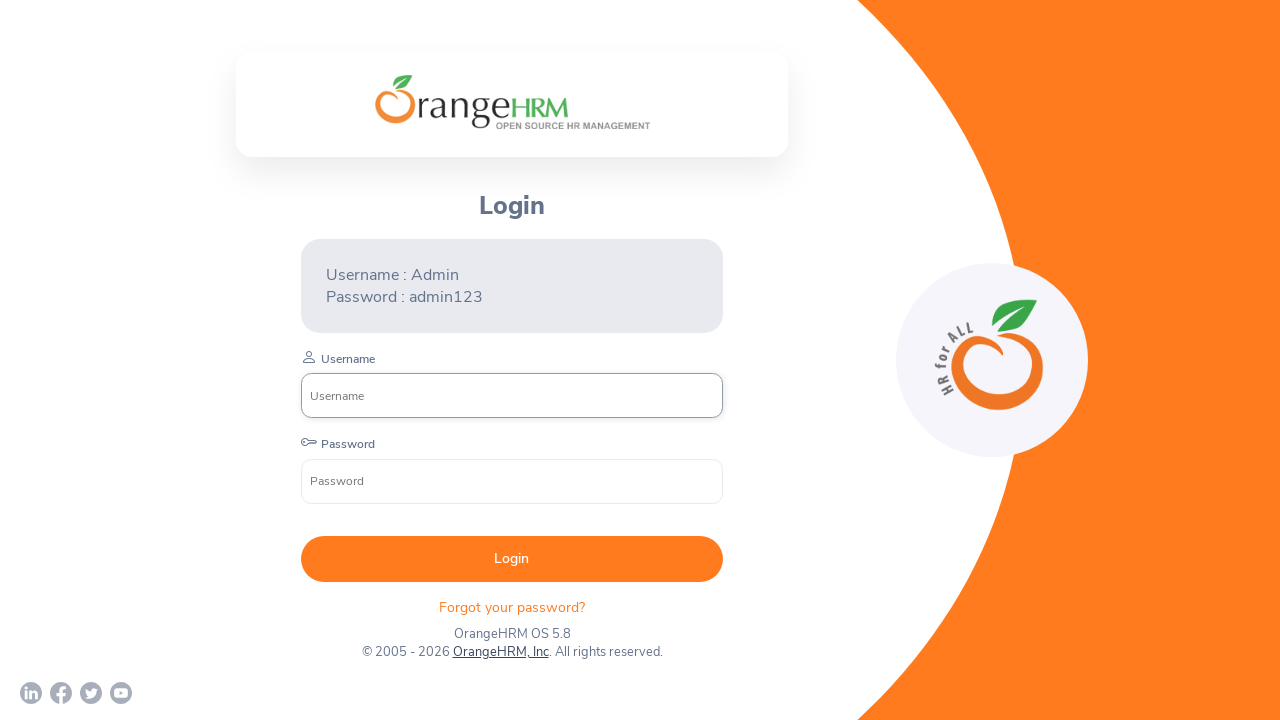

Retrieved initial page title
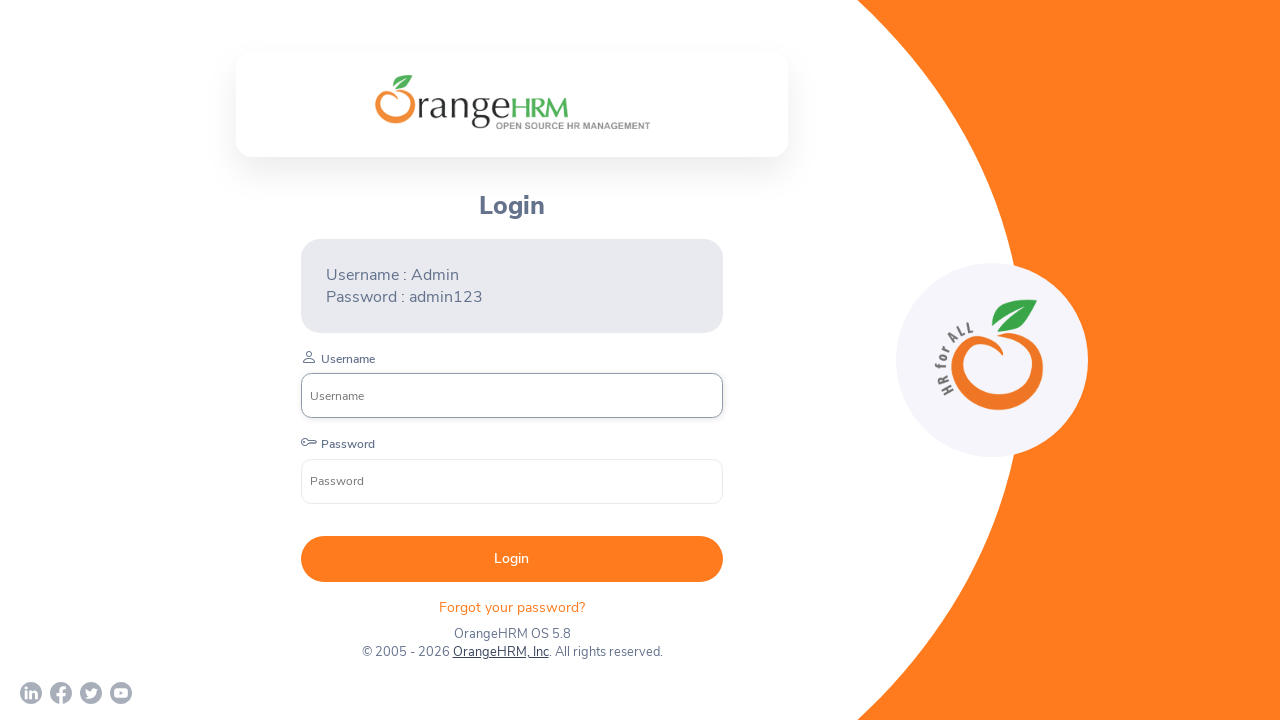

Clicked OrangeHRM, Inc link that opens a new window at (500, 652) on xpath=//a[text()='OrangeHRM, Inc']
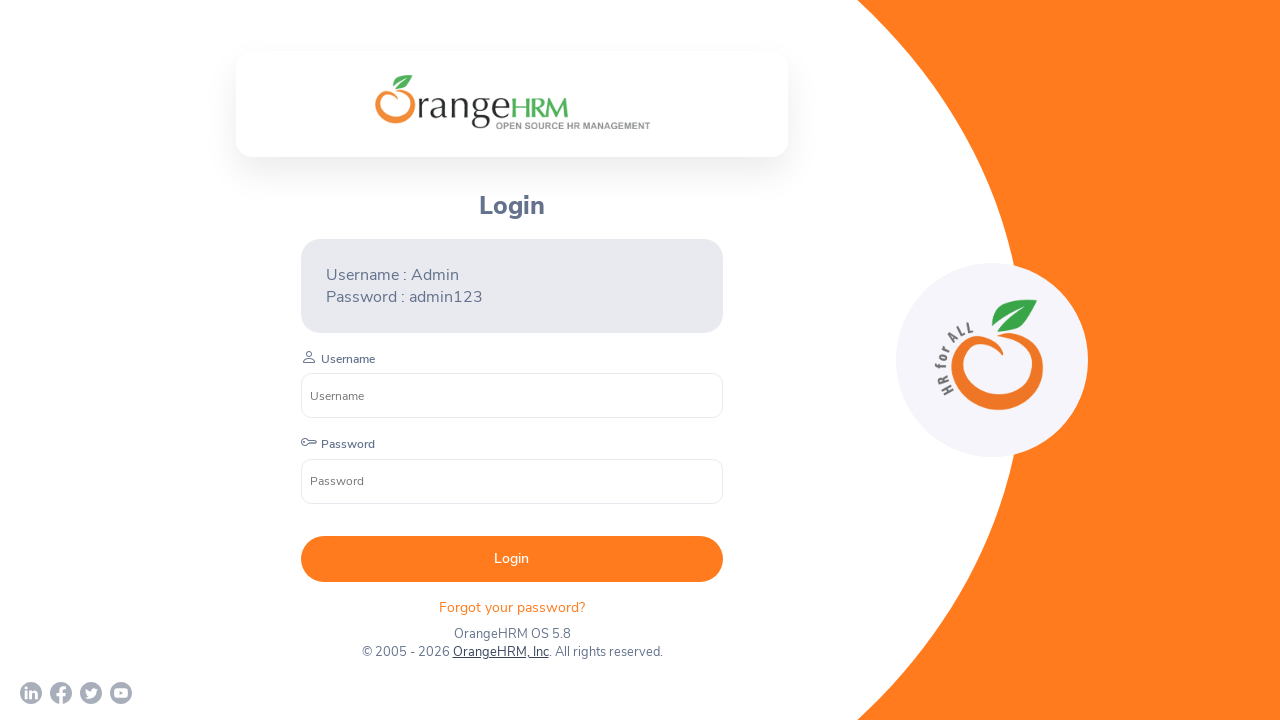

New window opened and captured
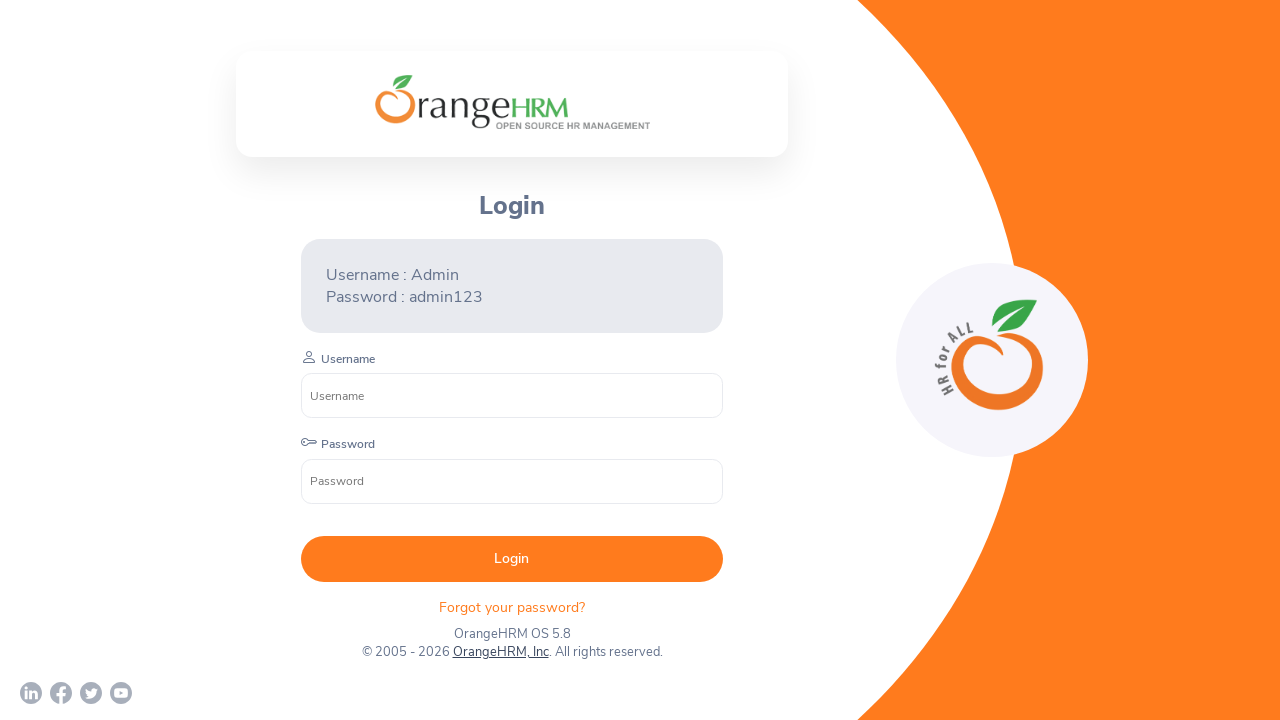

New window page loaded completely
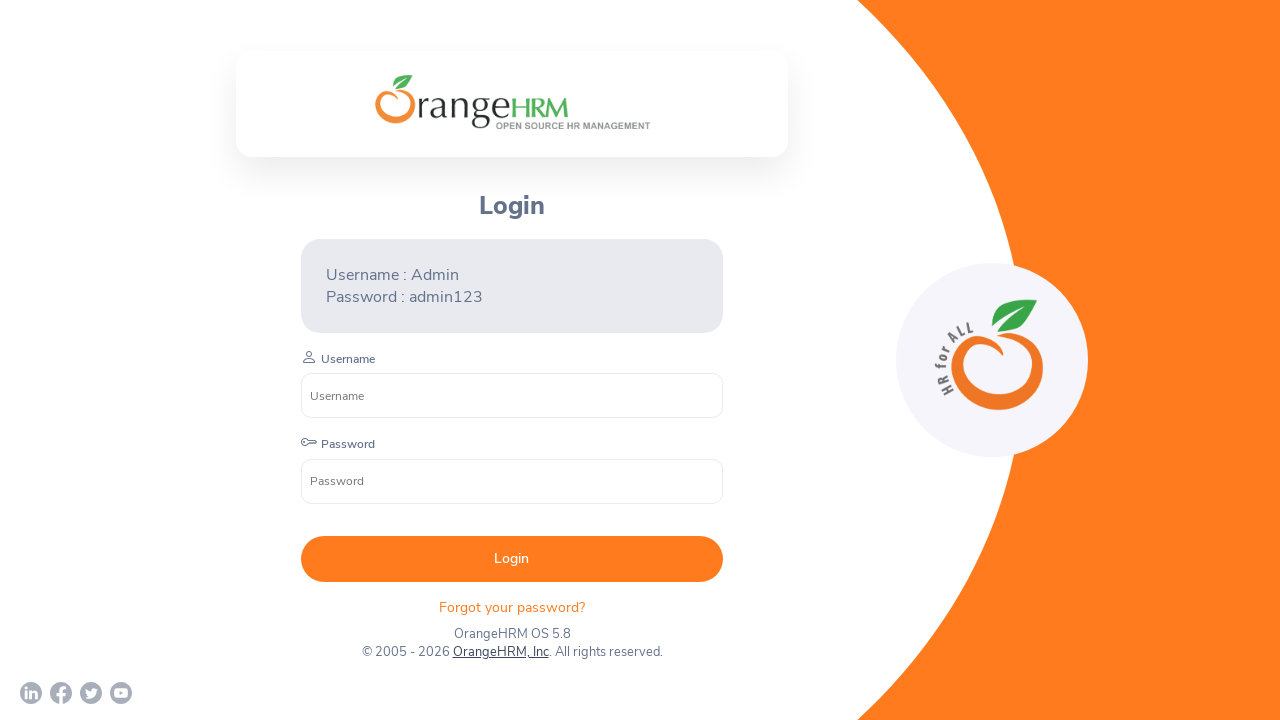

Retrieved new window page title
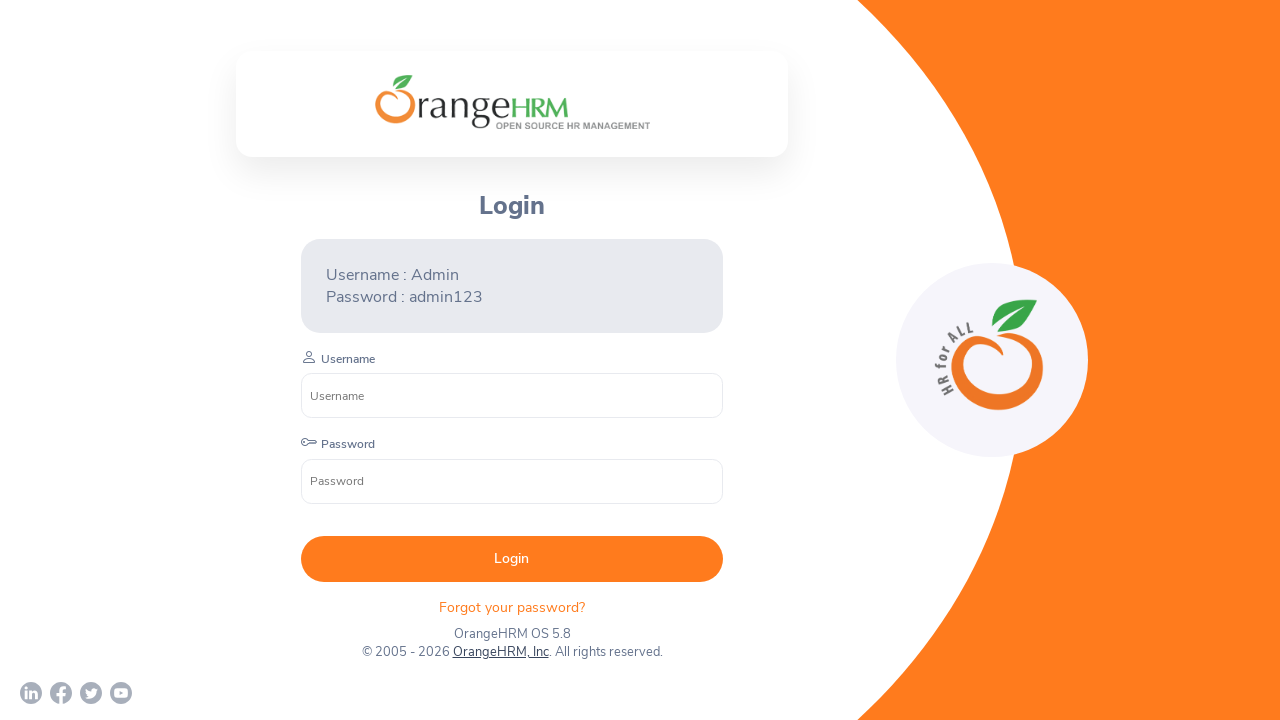

Closed the new window
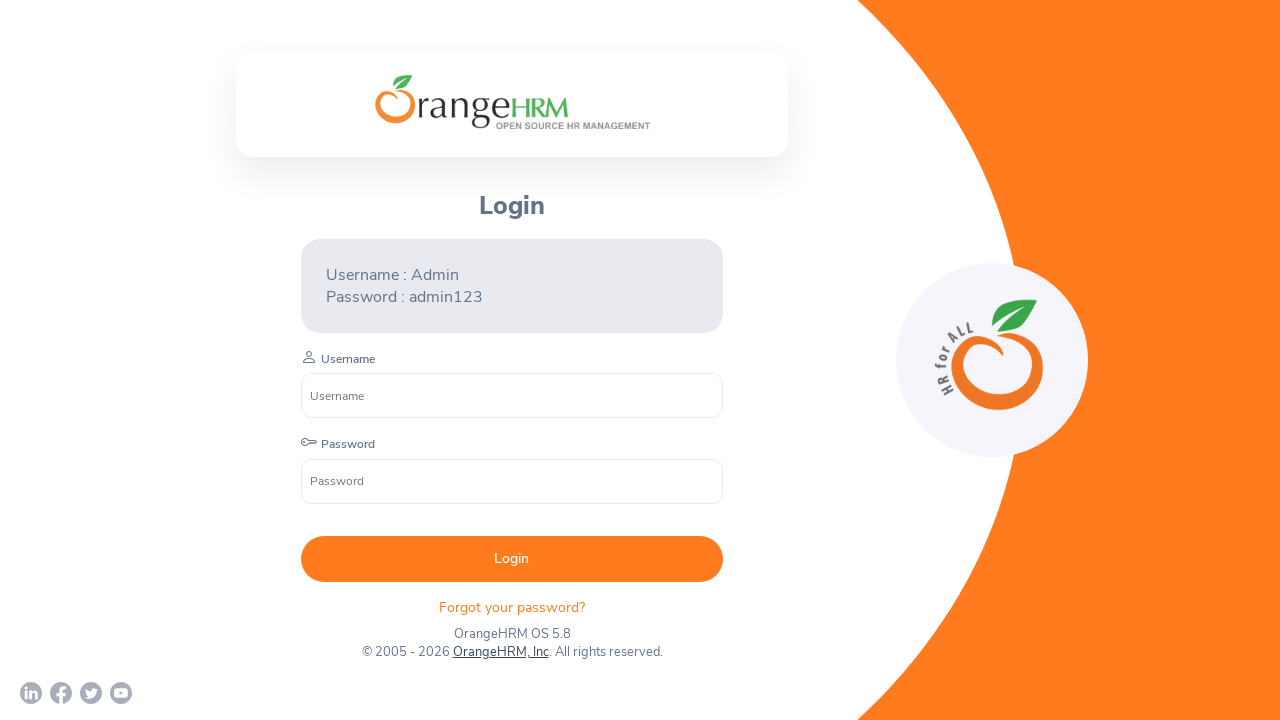

Verified we are back on original login page
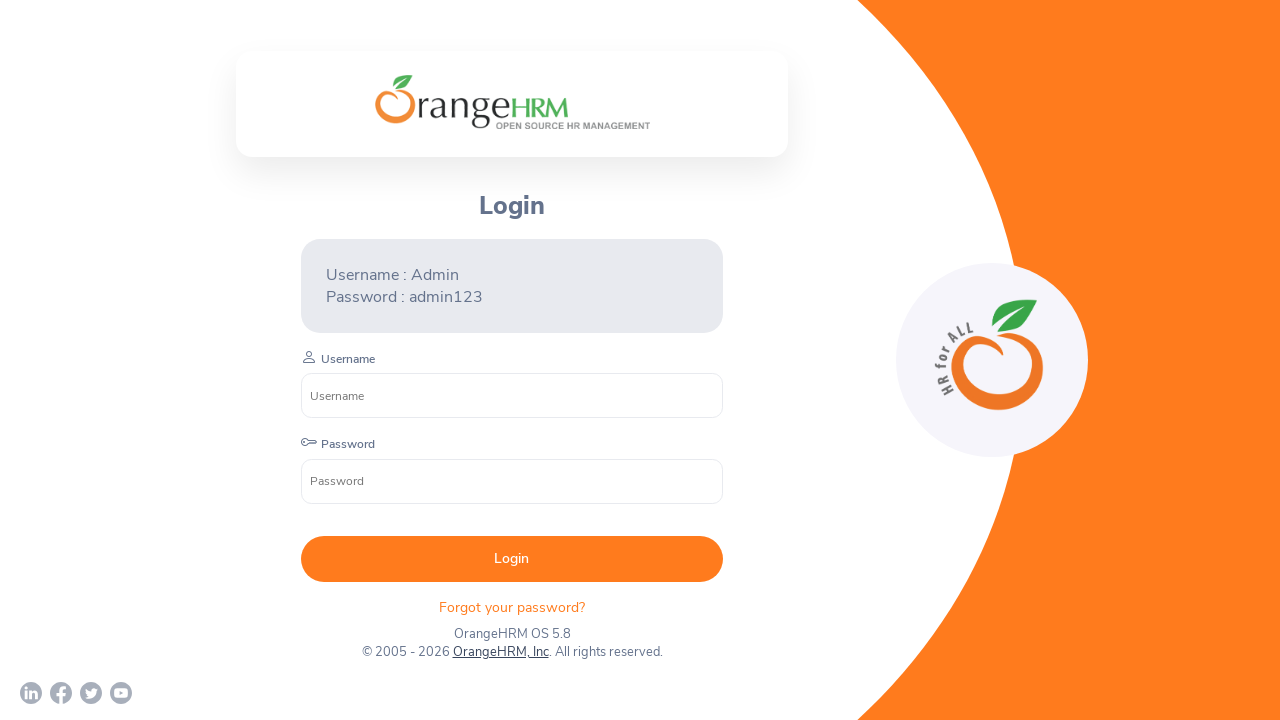

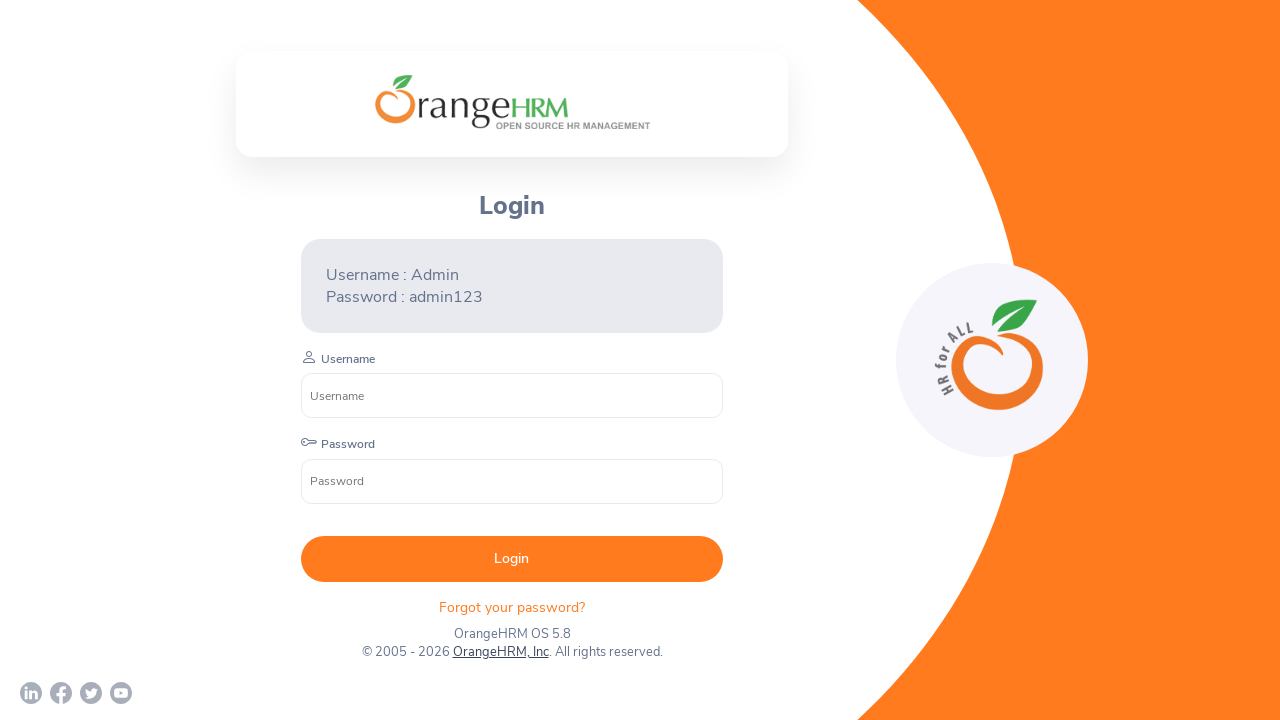